Tests the Automation Exercise website by verifying the number of links on the homepage, navigating to the Products page, and checking that a special offer element is displayed

Starting URL: https://www.automationexercise.com/

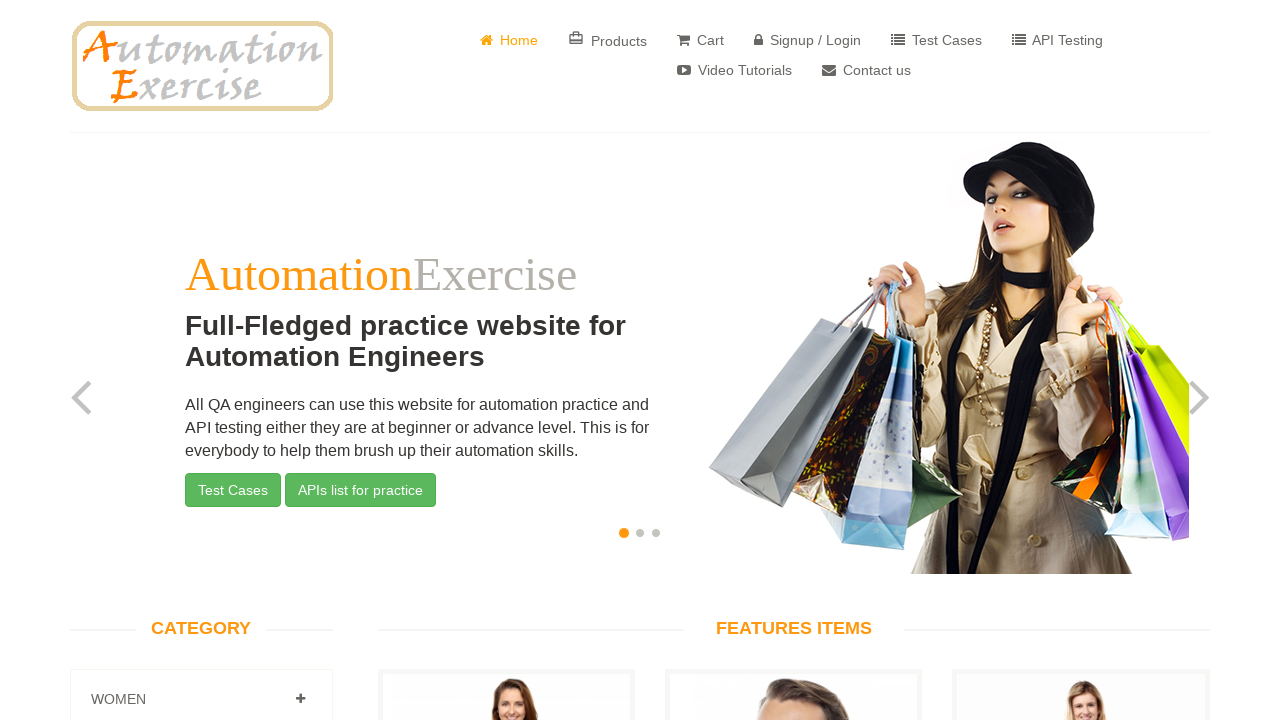

Retrieved all link elements from the page
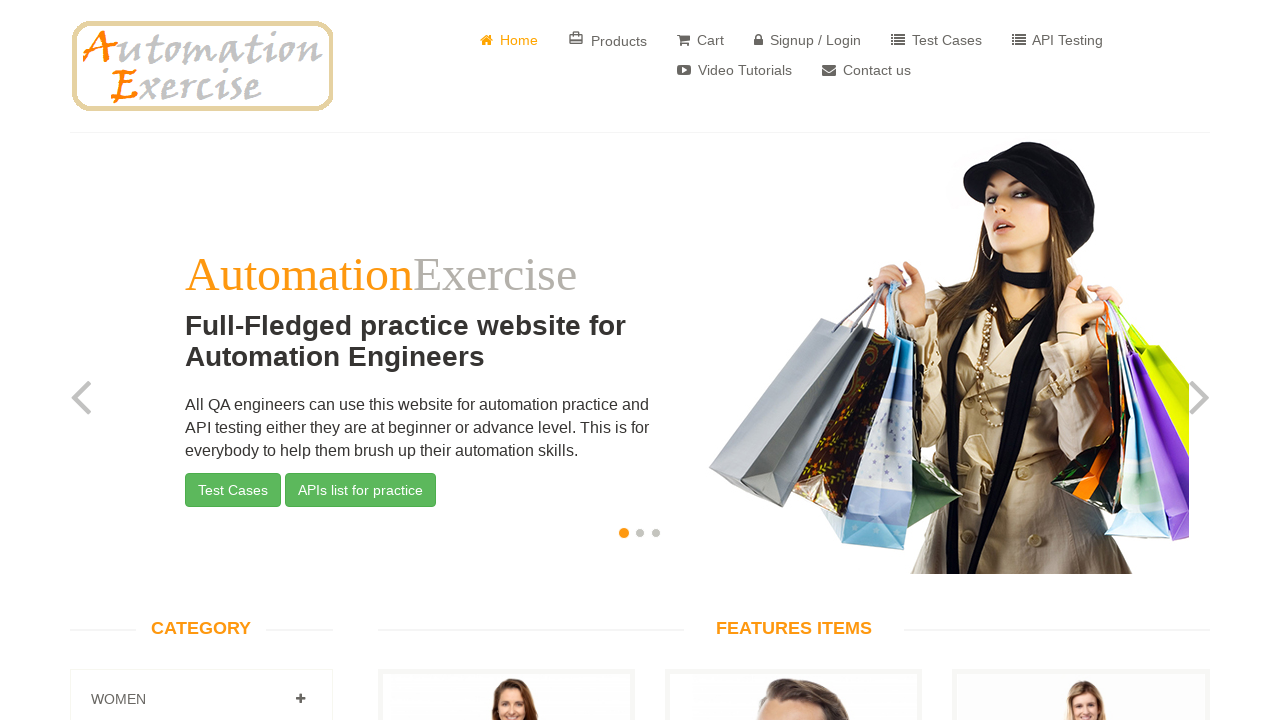

Counted 147 links on the homepage
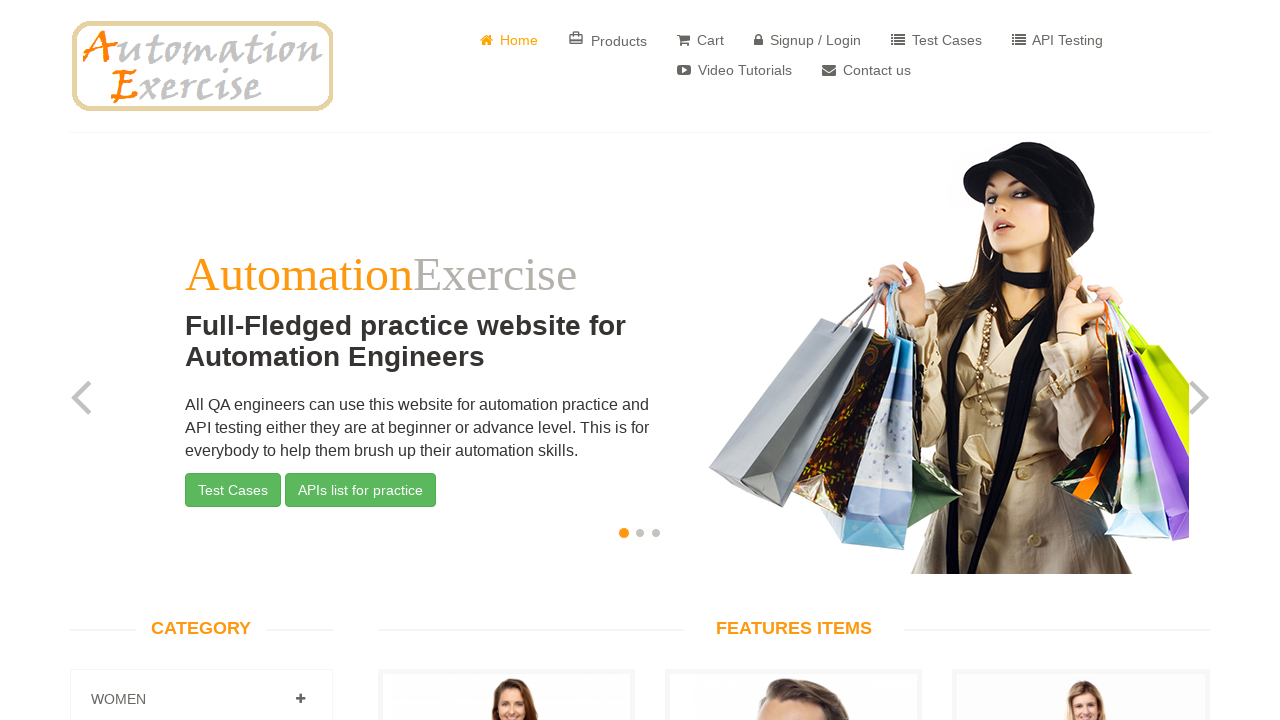

Verified link count matches expected value of 147
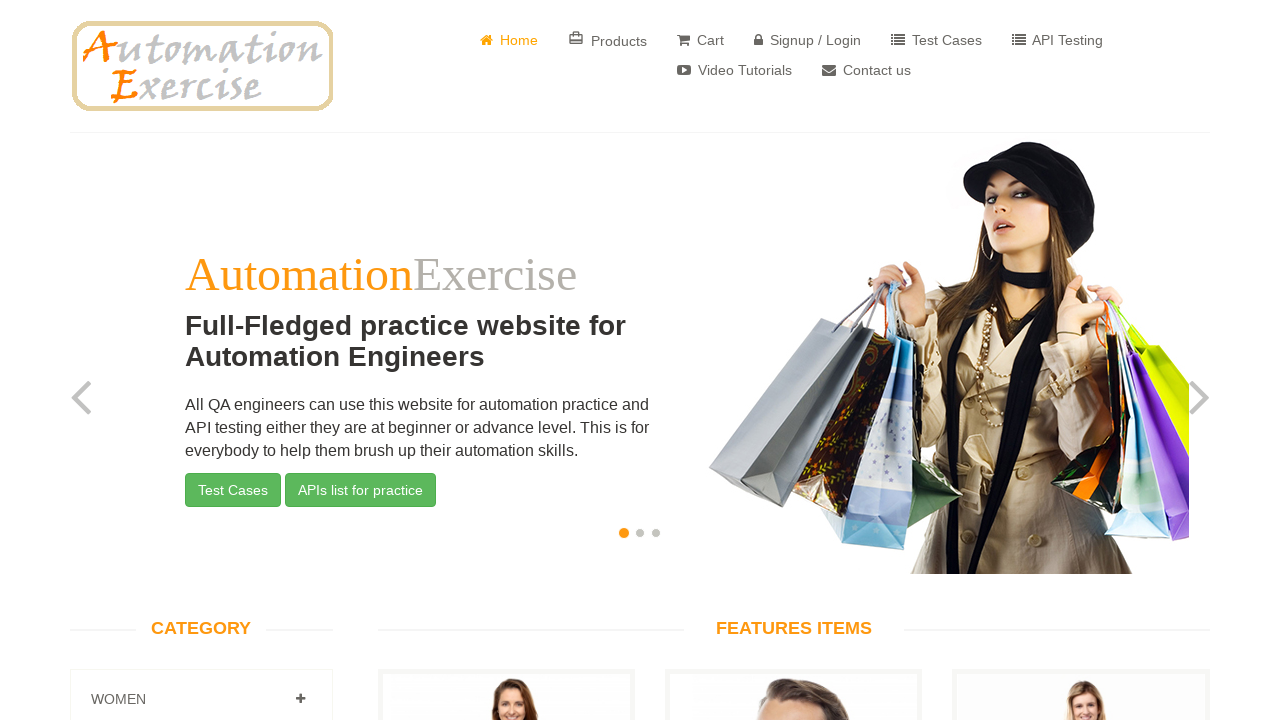

Clicked on Products link at (608, 40) on a:has-text('Products')
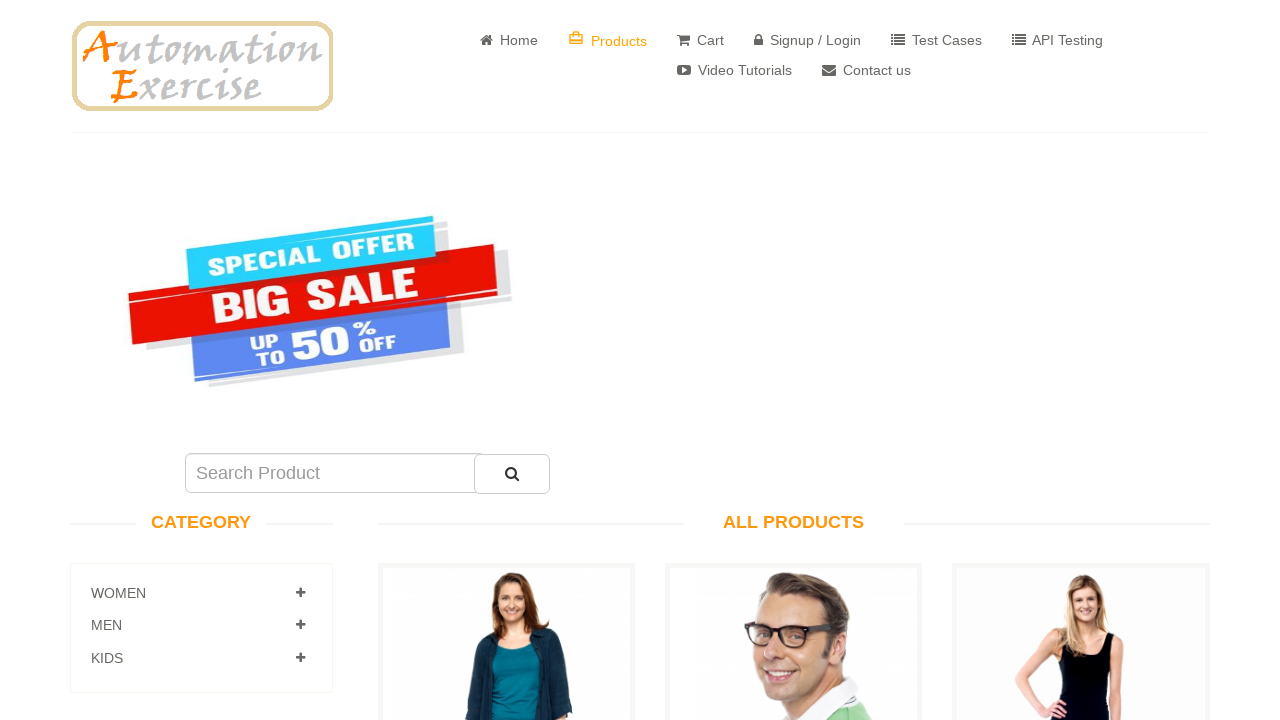

Special offer element became visible
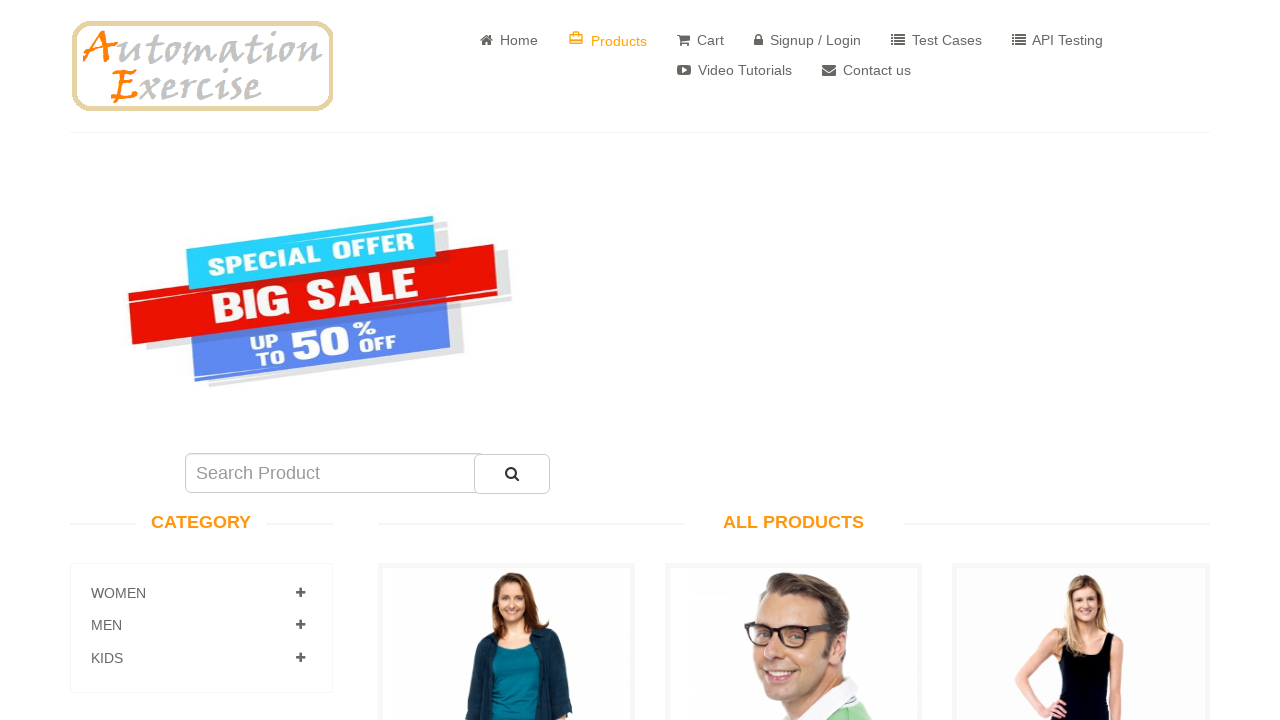

Verified special offer element is displayed
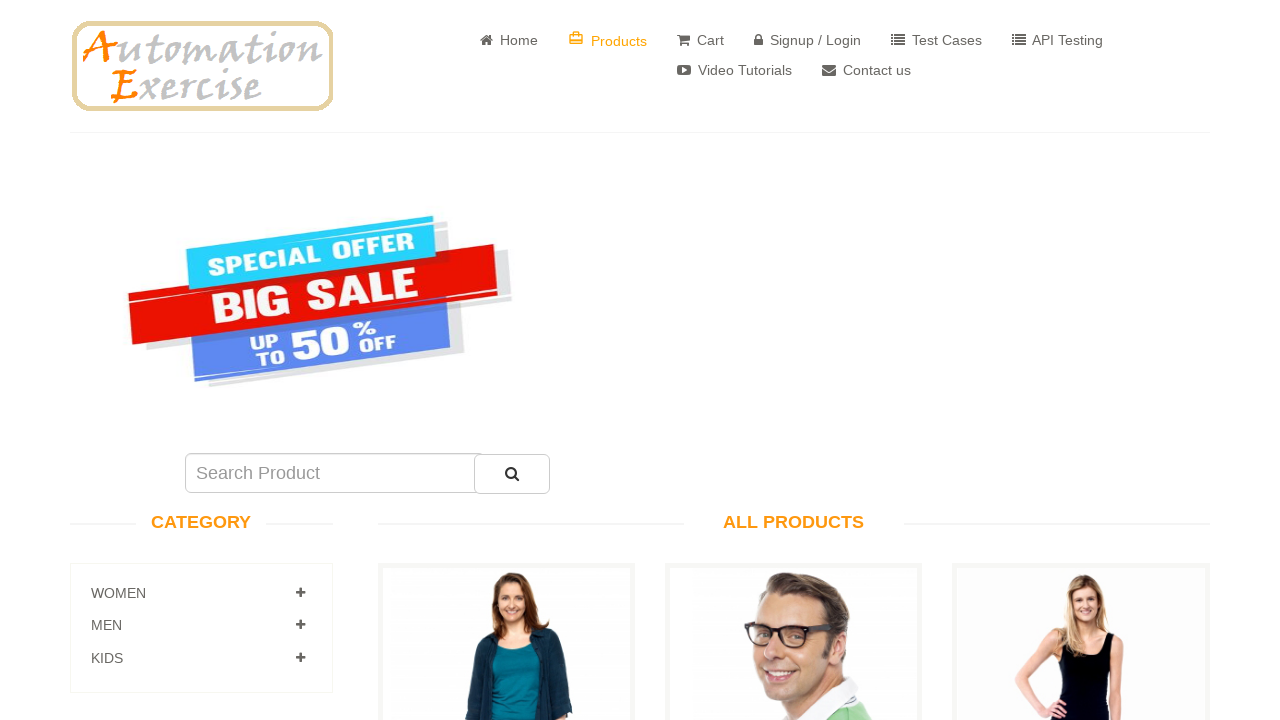

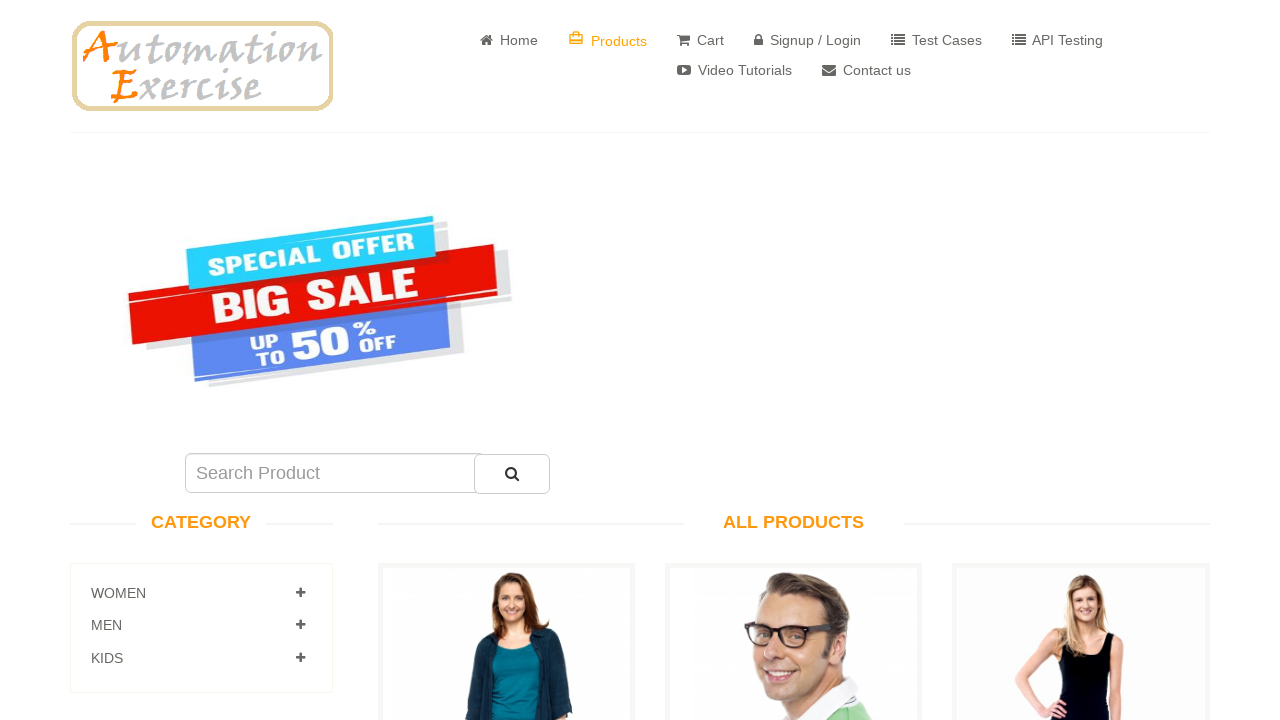